Waits for price to reach $100, then clicks a button to reveal a math problem, solves it, and submits the answer

Starting URL: http://suninjuly.github.io/explicit_wait2.html

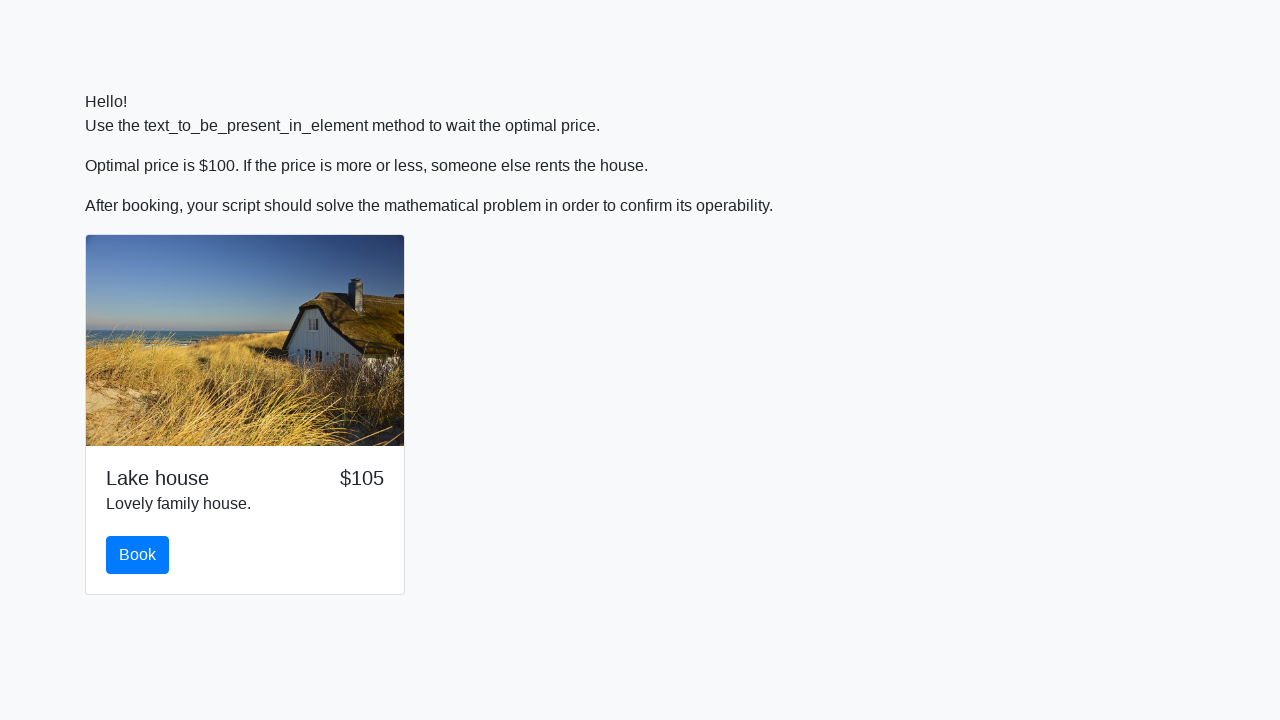

Waited for price to reach $100
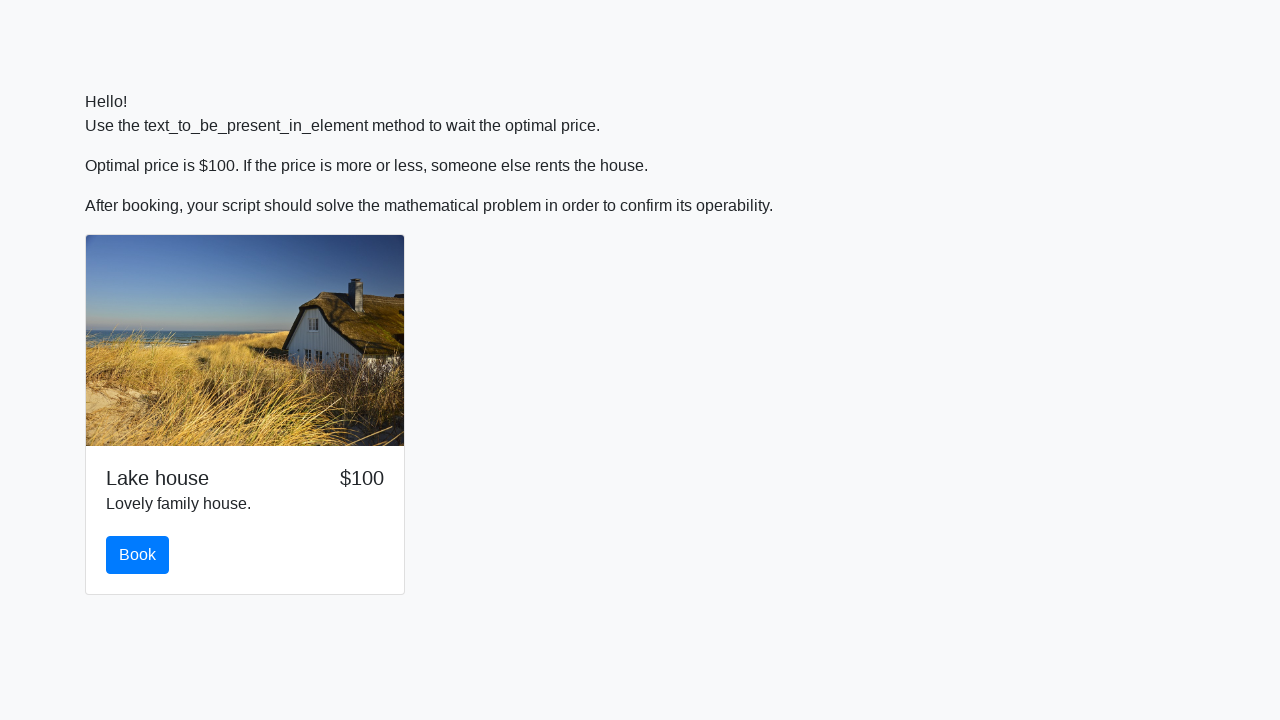

Clicked the Book button at (138, 555) on button
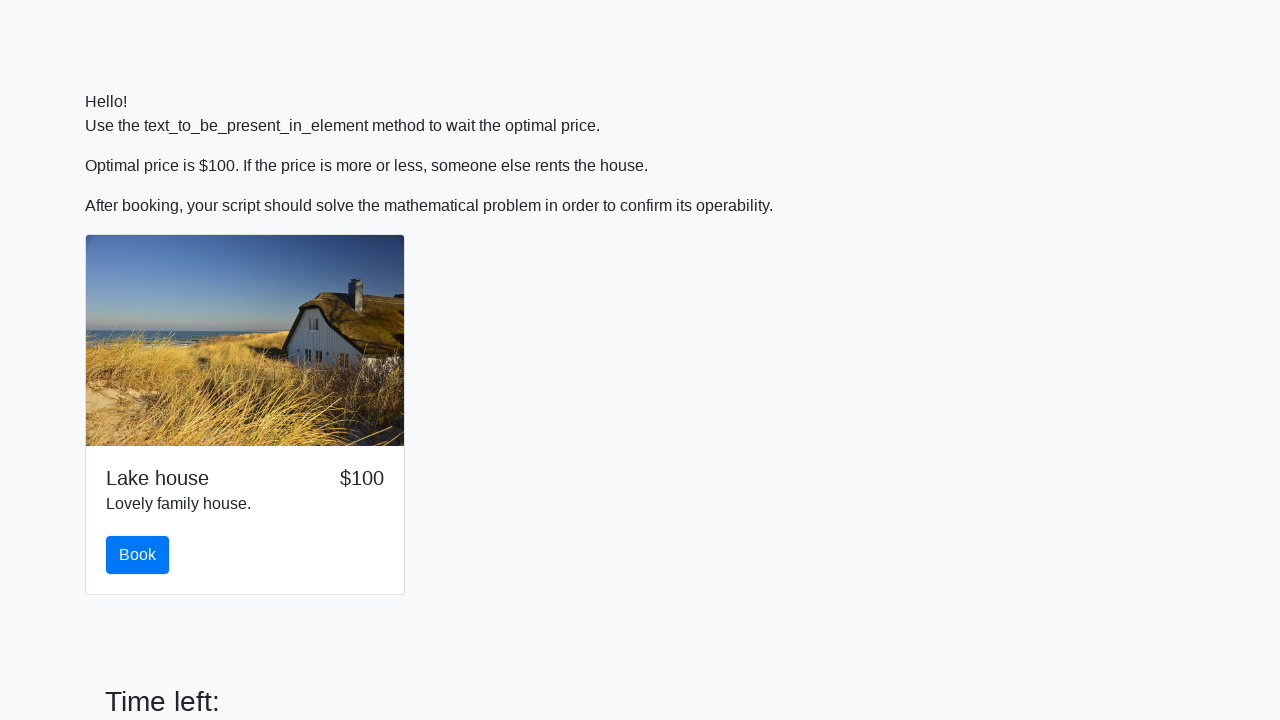

Scrolled down to reveal math problem
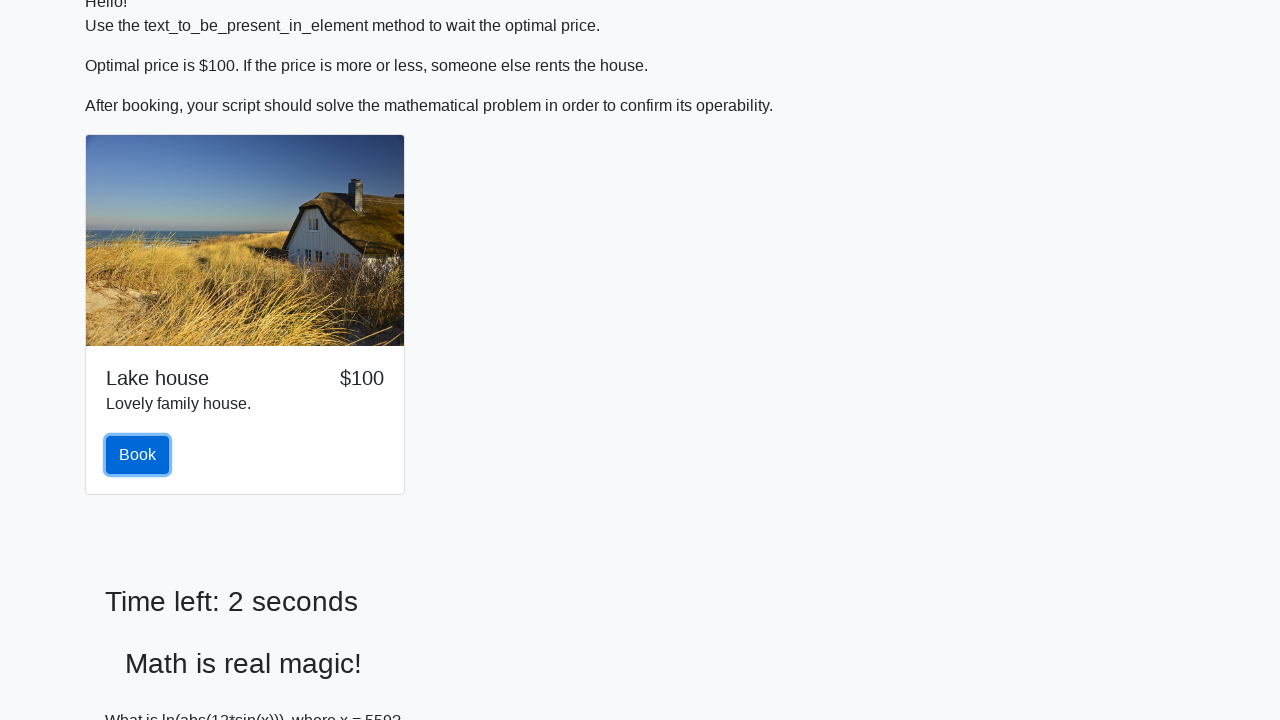

Retrieved x value: 559
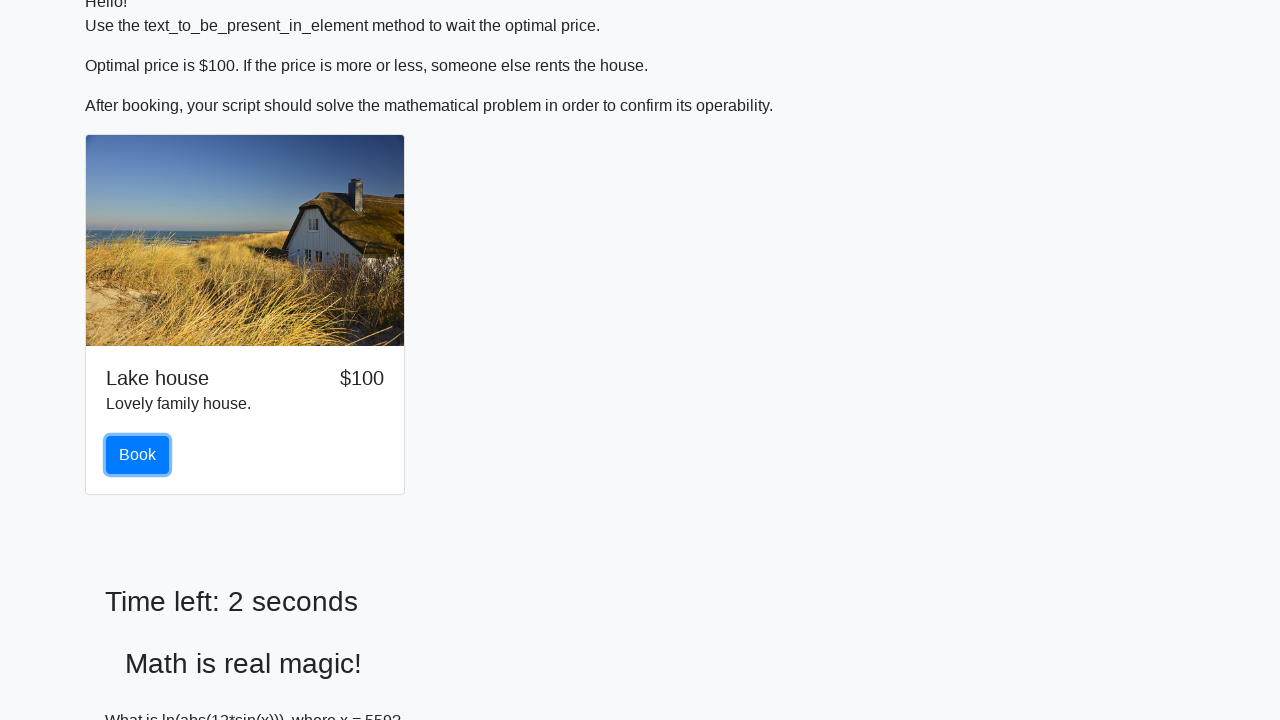

Calculated answer: 0.8858686553764491
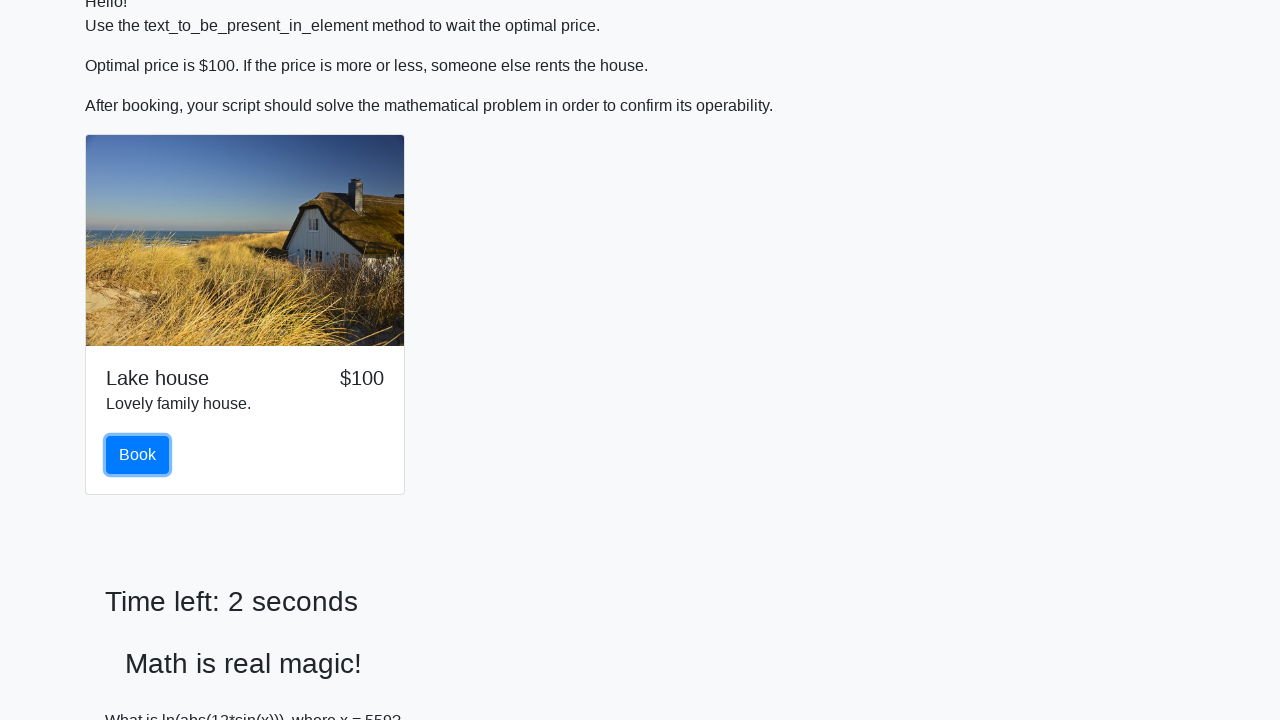

Filled in the calculated answer on #answer
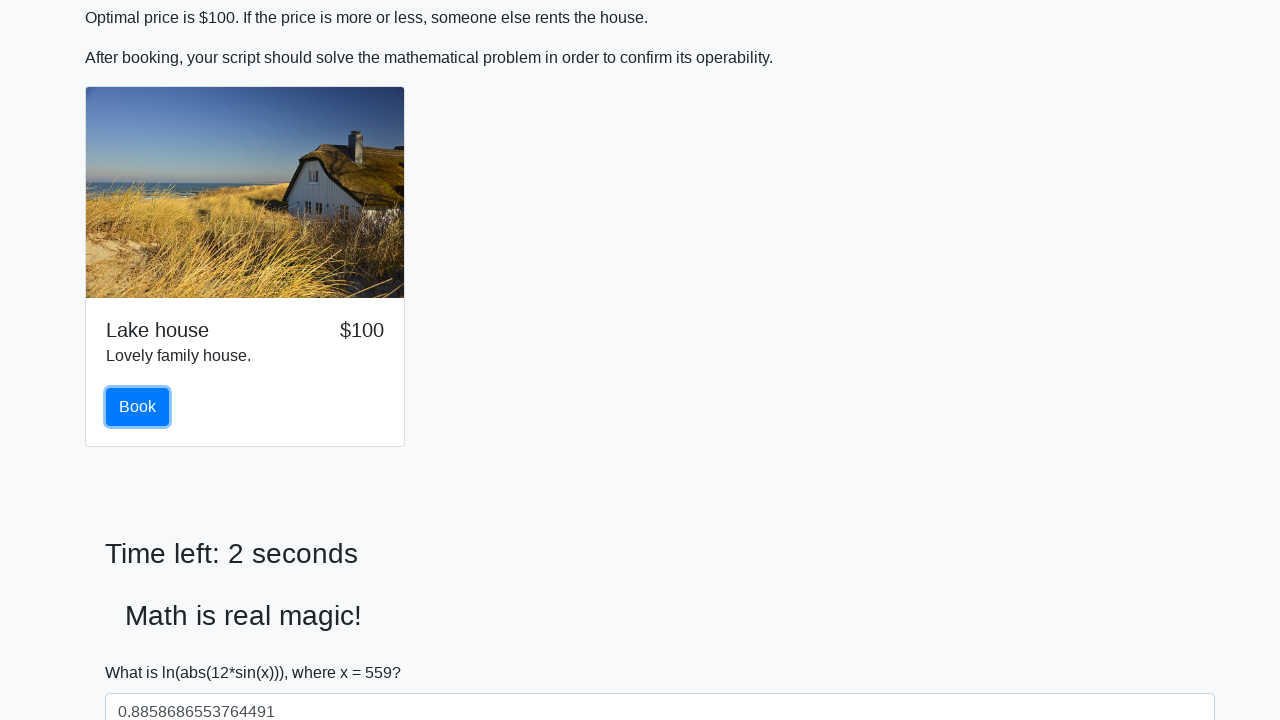

Clicked the solve button to submit answer at (143, 651) on #solve
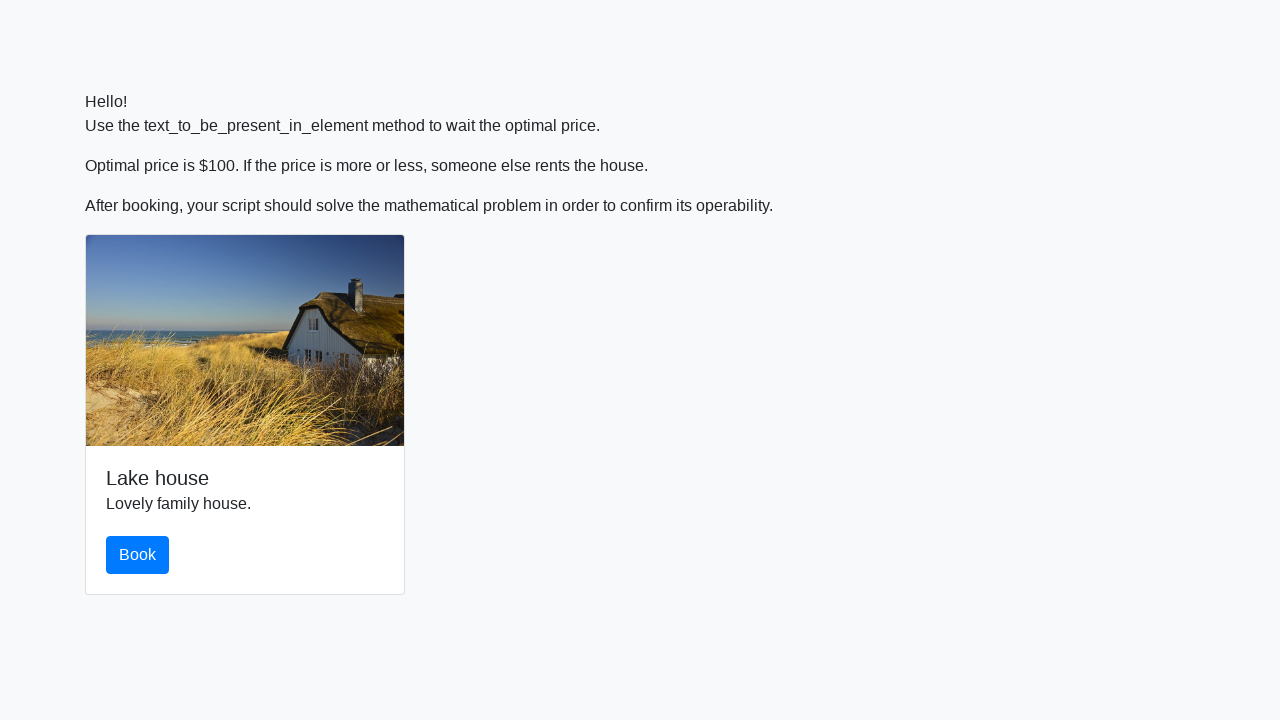

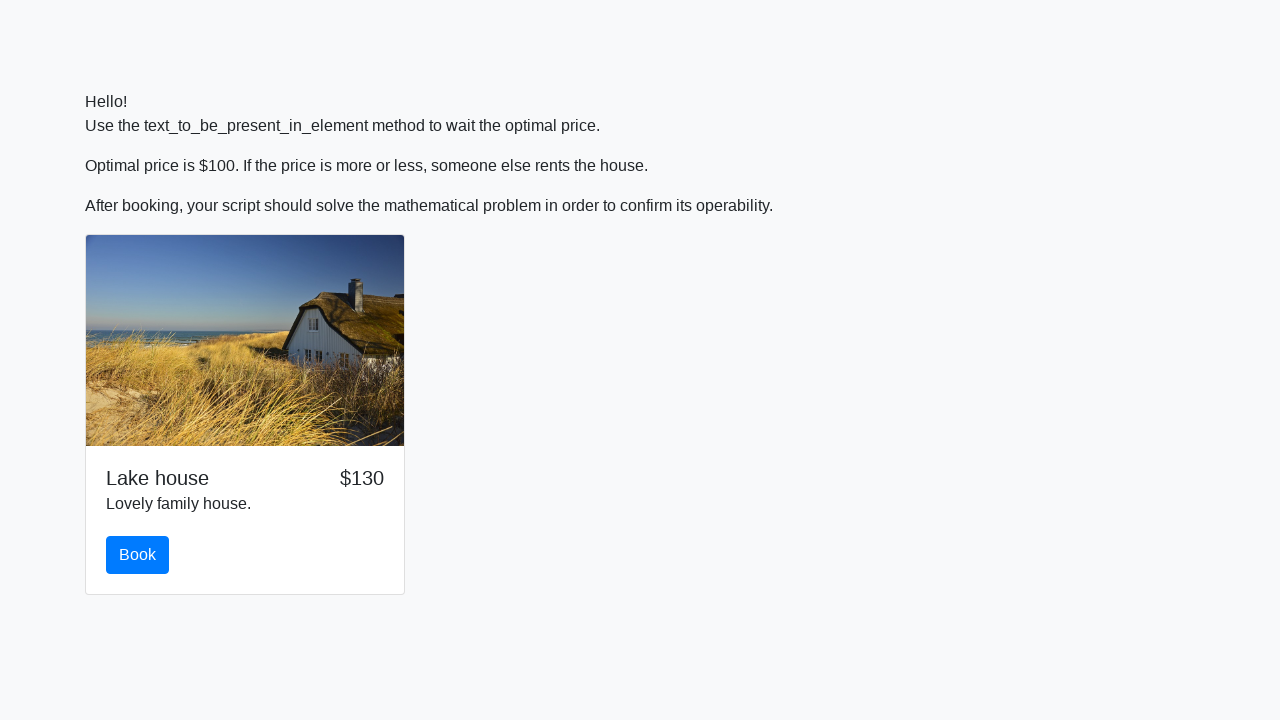